Tests that an error message is displayed when attempting to login with an invalid password

Starting URL: http://the-internet.herokuapp.com/login

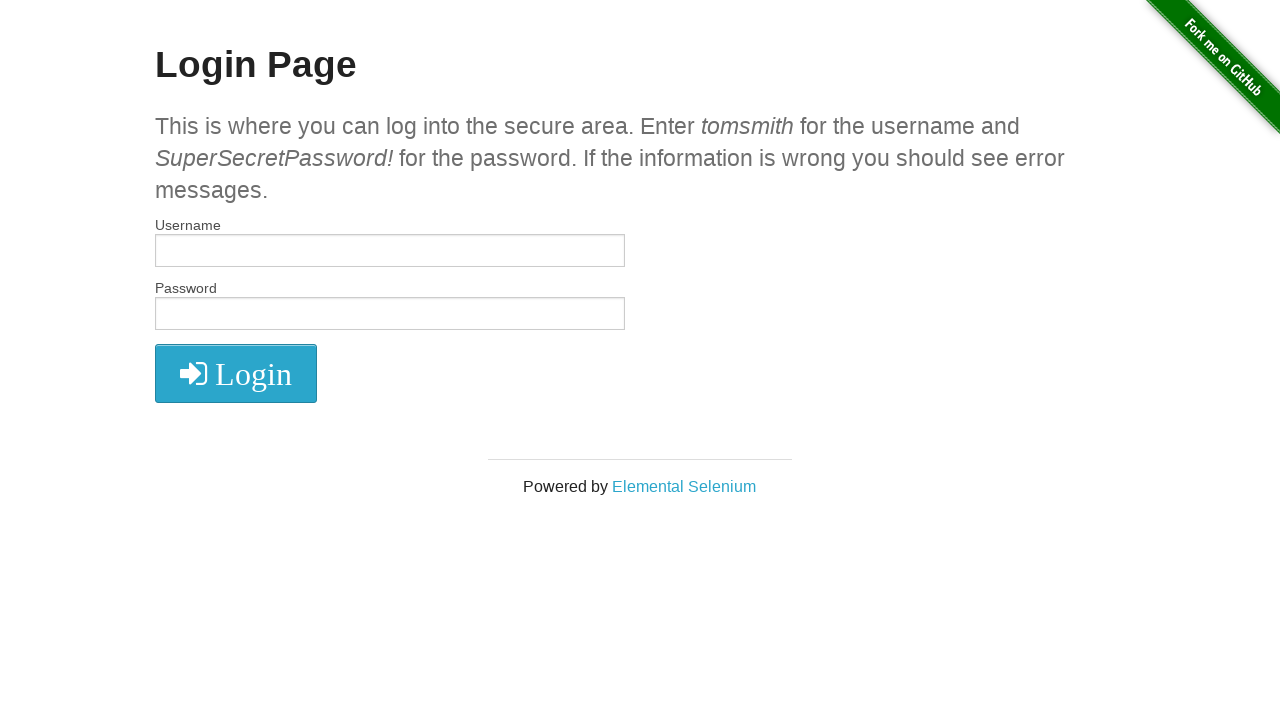

Filled username field with 'tomsmith' on #username
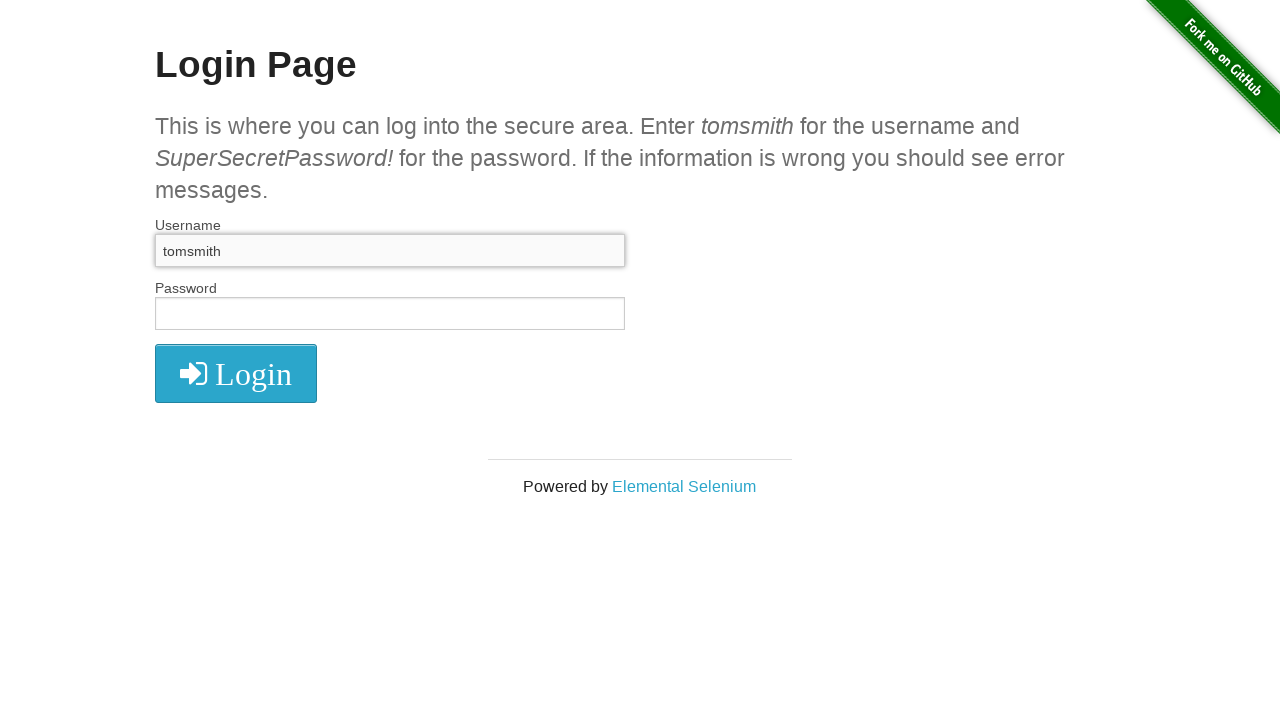

Filled password field with invalid password 'SuperSecretPassword' on #password
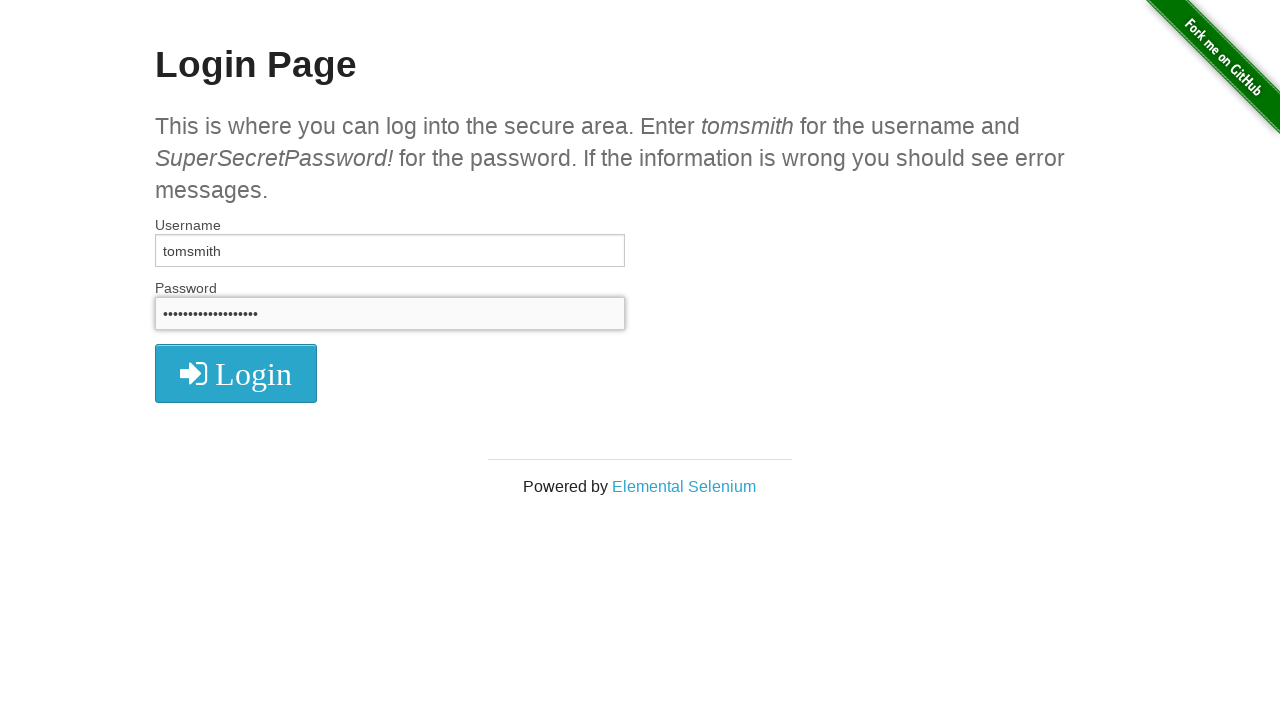

Clicked login button at (236, 374) on xpath=//i[@class='fa fa-2x fa-sign-in']
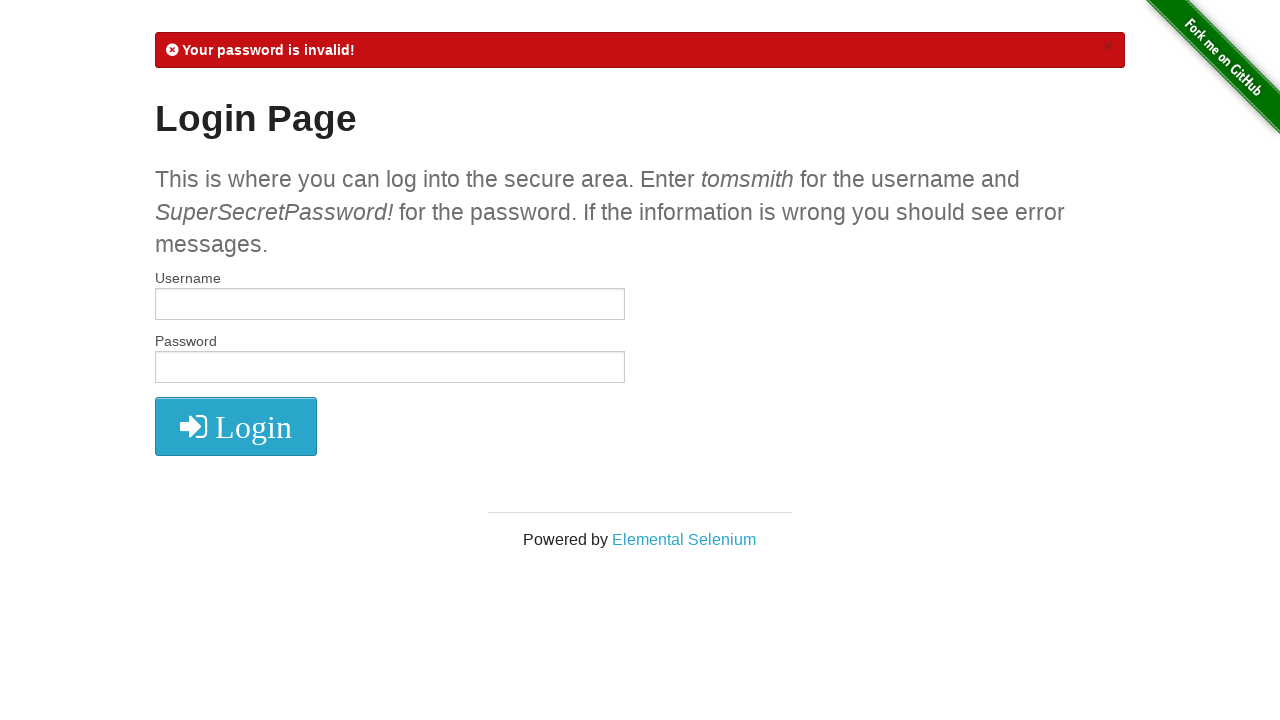

Error message appeared in flash notification
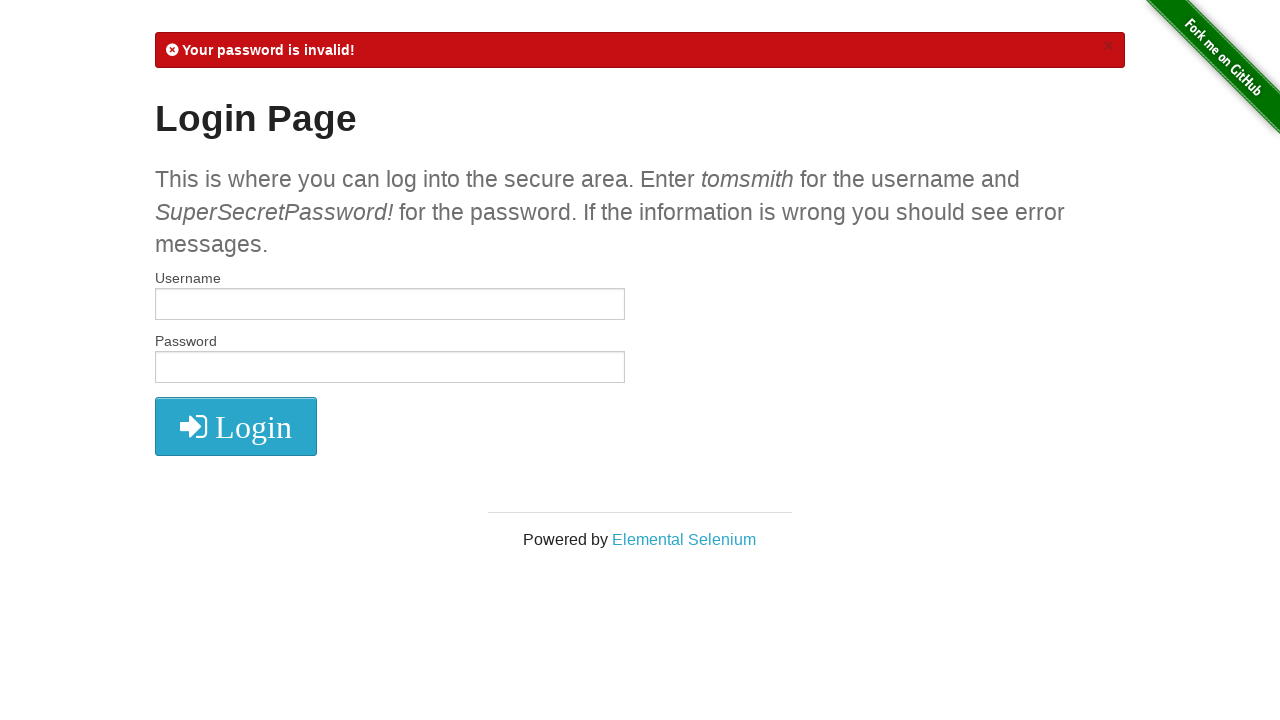

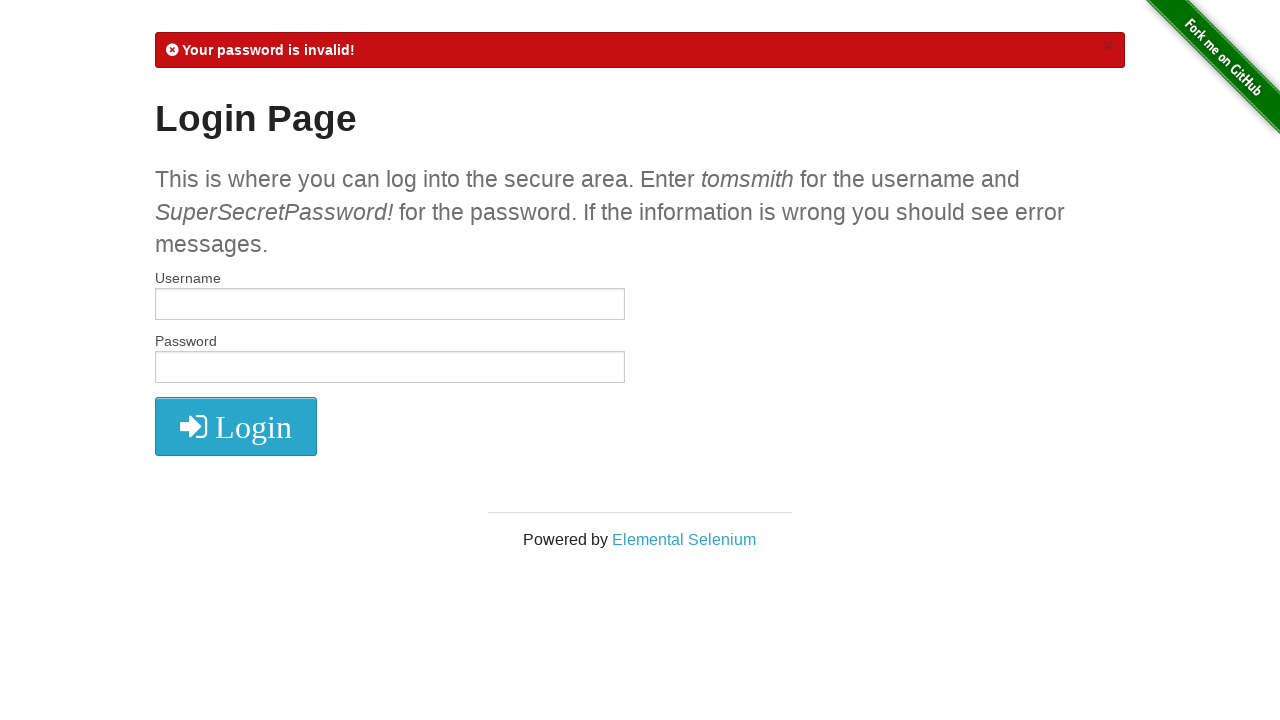